Tests table functionality by counting rows and columns, reading data from specific cells, and verifying table sorting behavior when clicking column headers

Starting URL: https://v1.training-support.net/selenium/tables

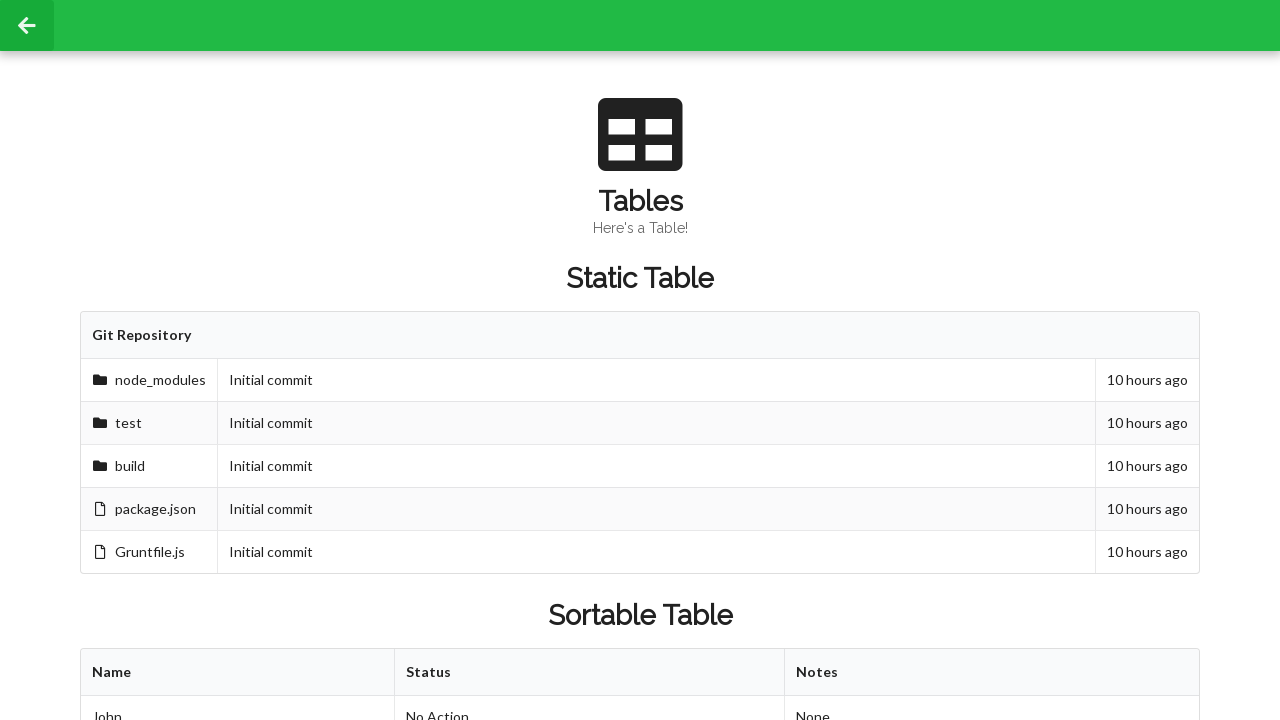

Retrieved table column count: 3
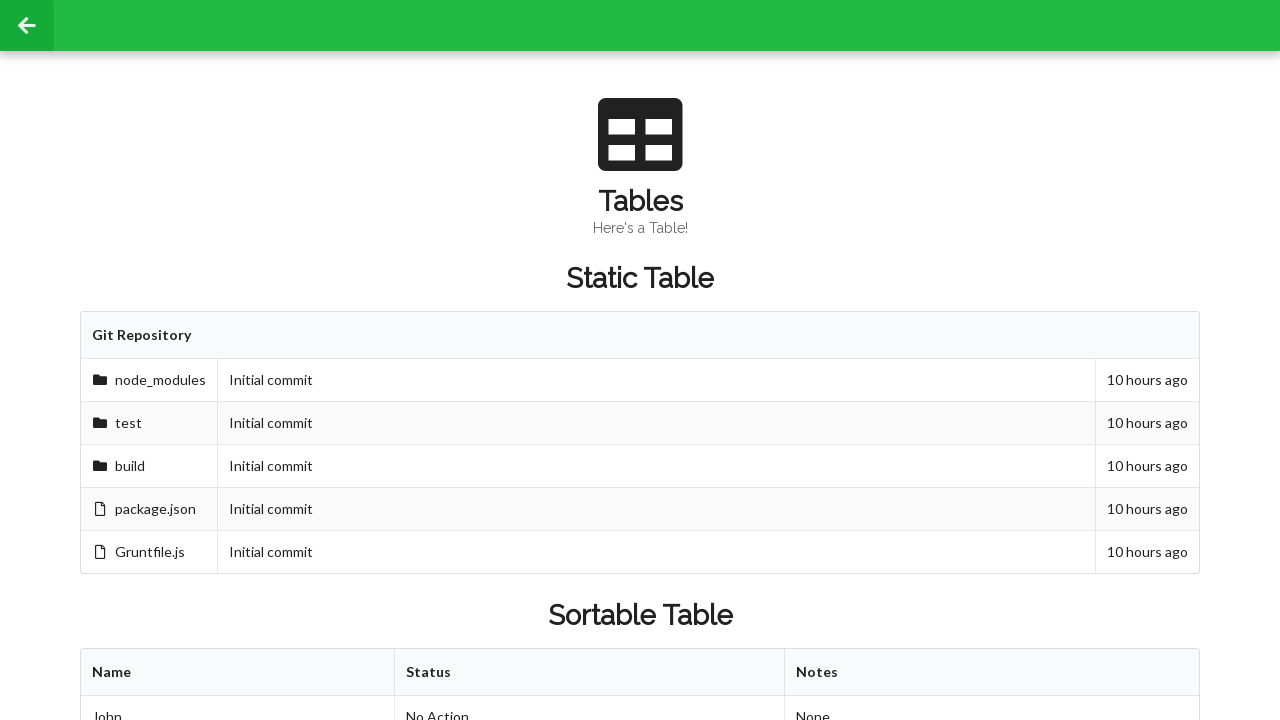

Retrieved table row count: 3
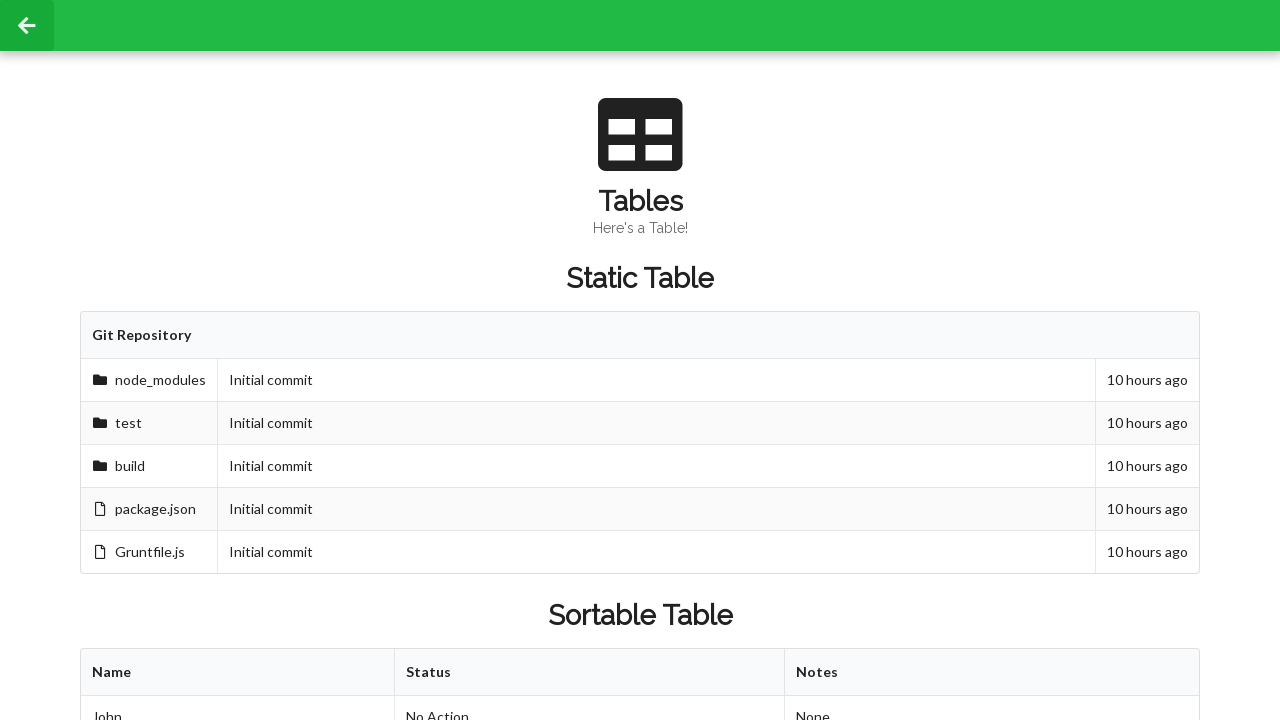

Located second row cells before sorting
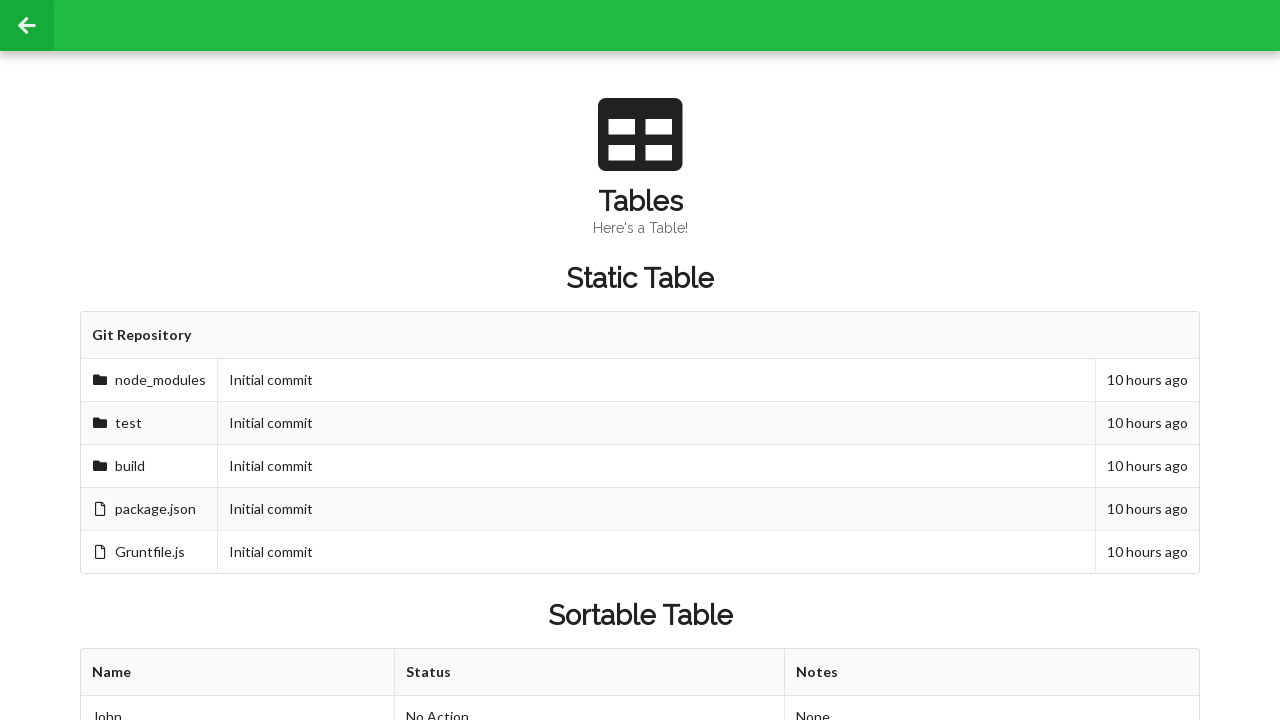

Read cell 1 from second row: Jamie
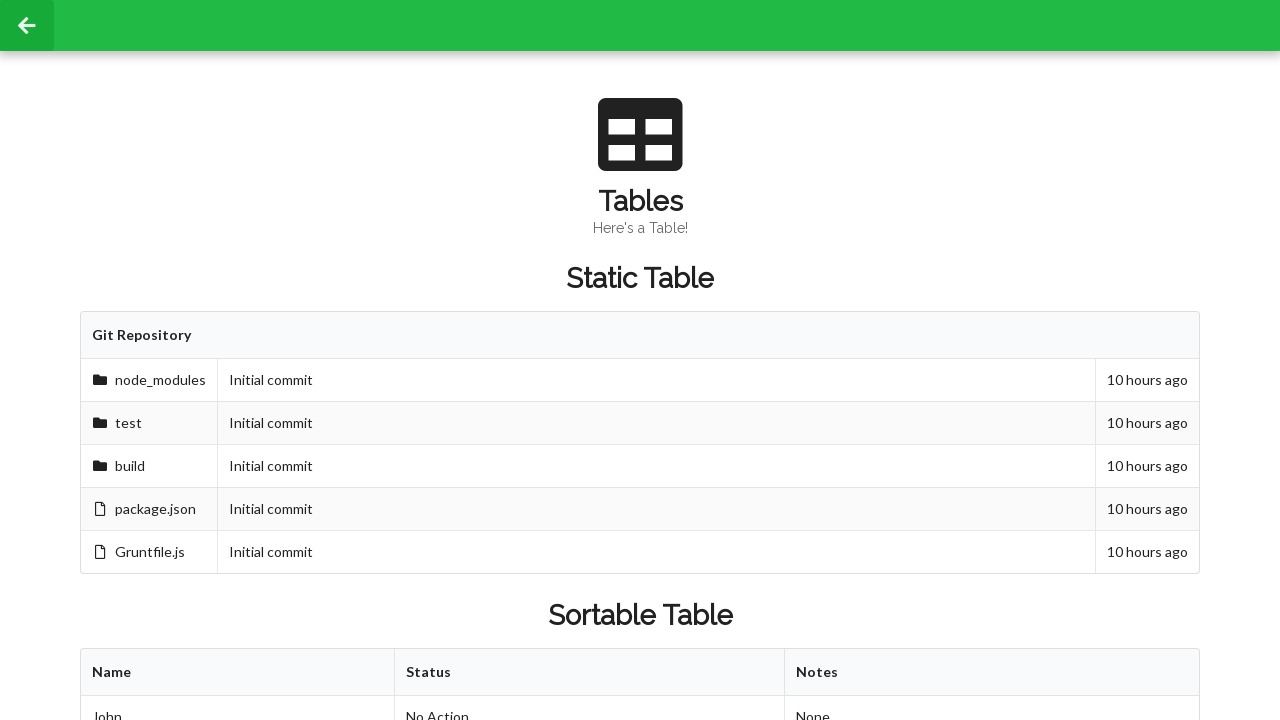

Read cell 2 from second row: Approved
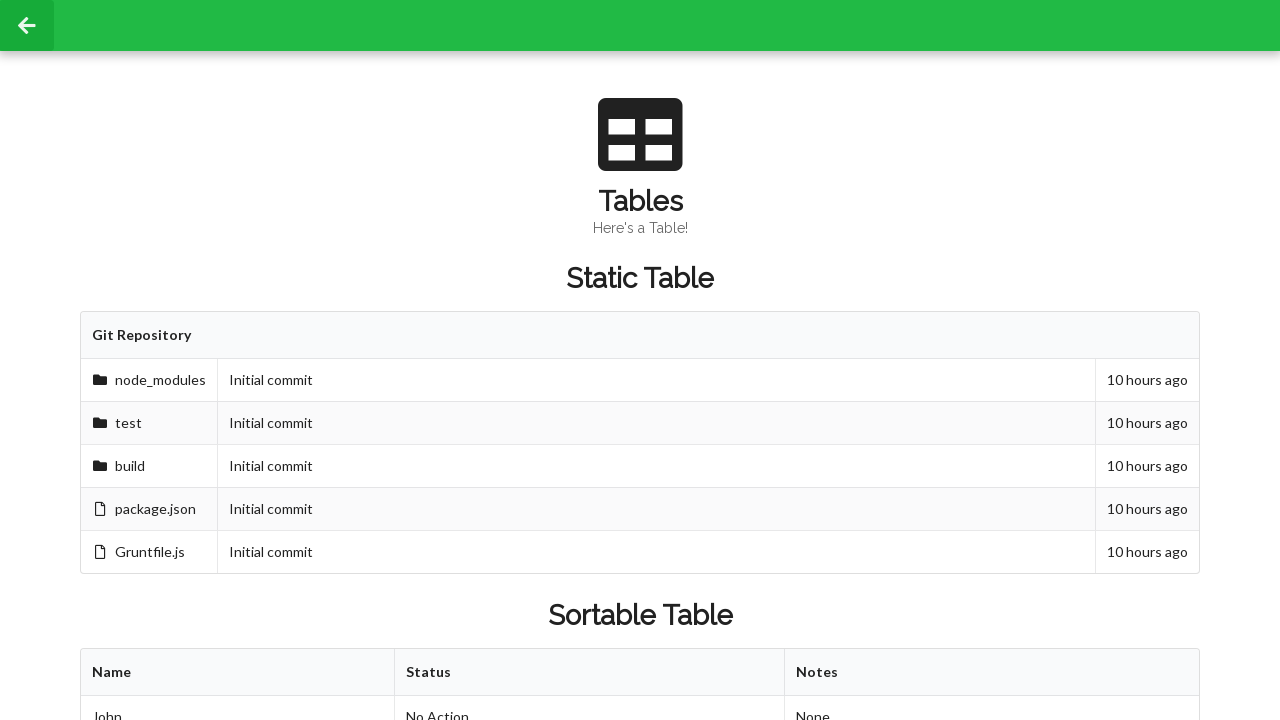

Read cell 3 from second row: Requires call
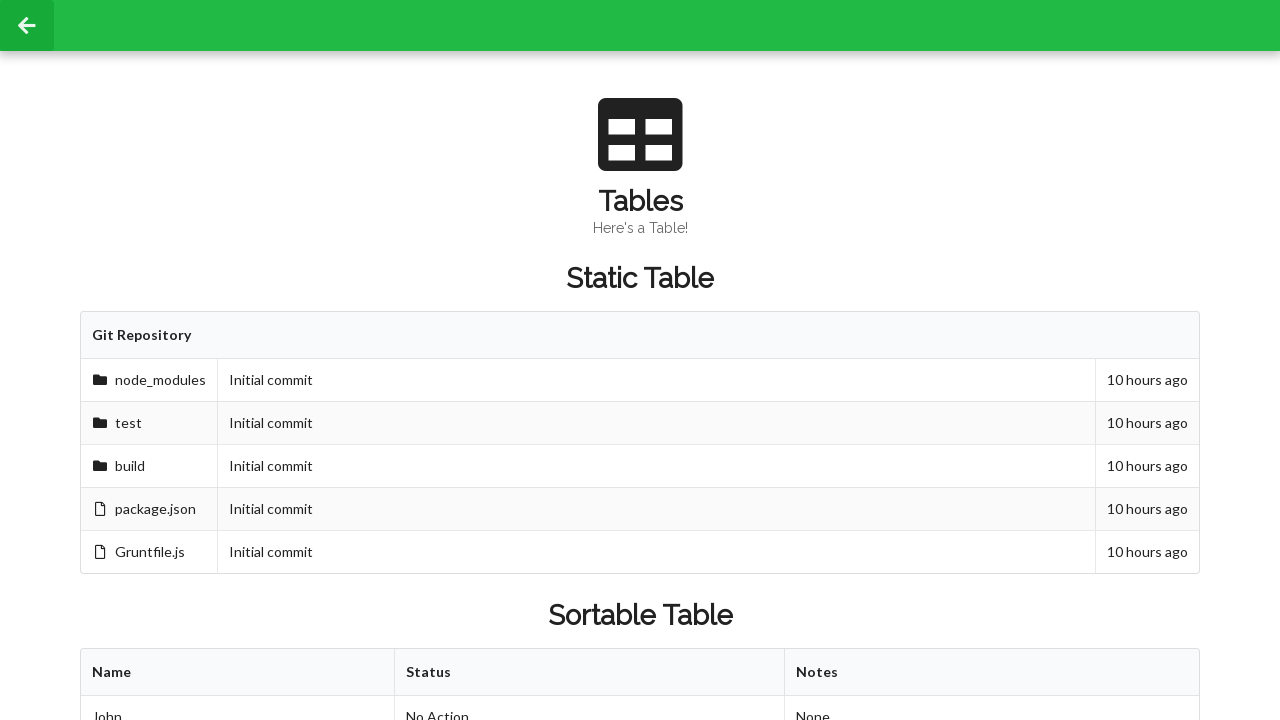

Clicked first column header (Name) to sort table at (238, 673) on xpath=//table[@id='sortableTable']/thead/tr/th[1]
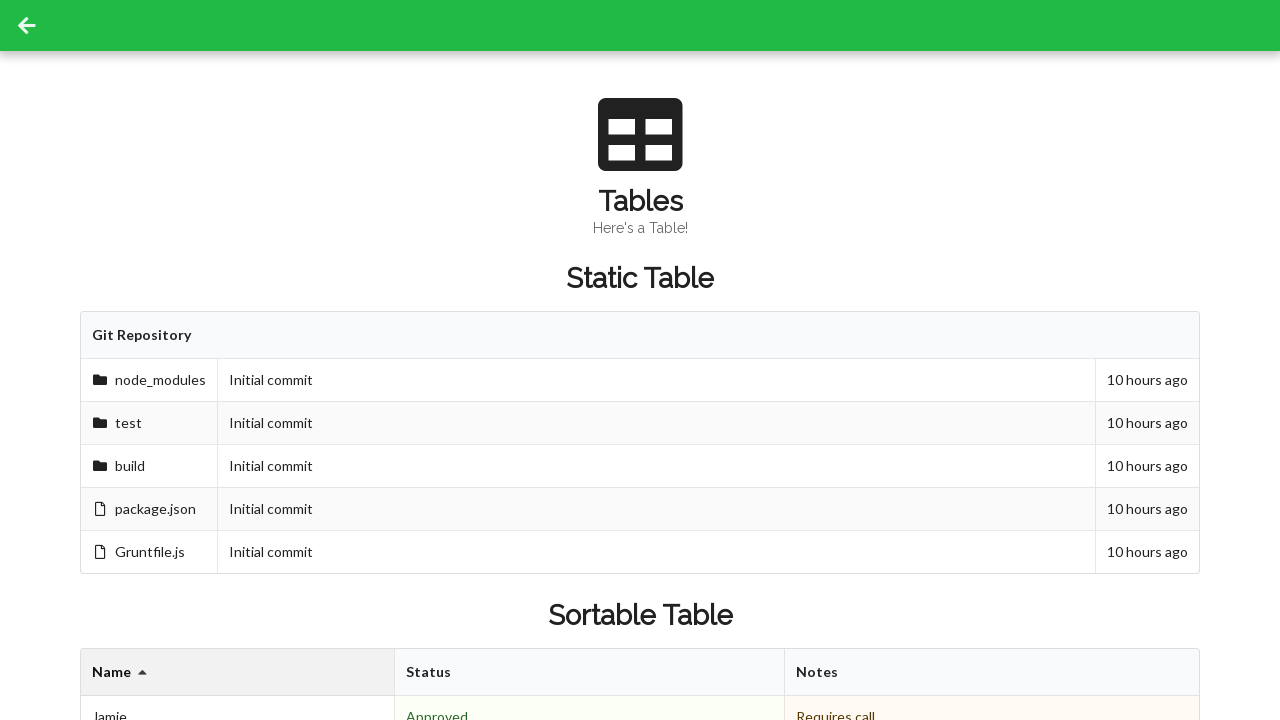

Located second row cells after sorting
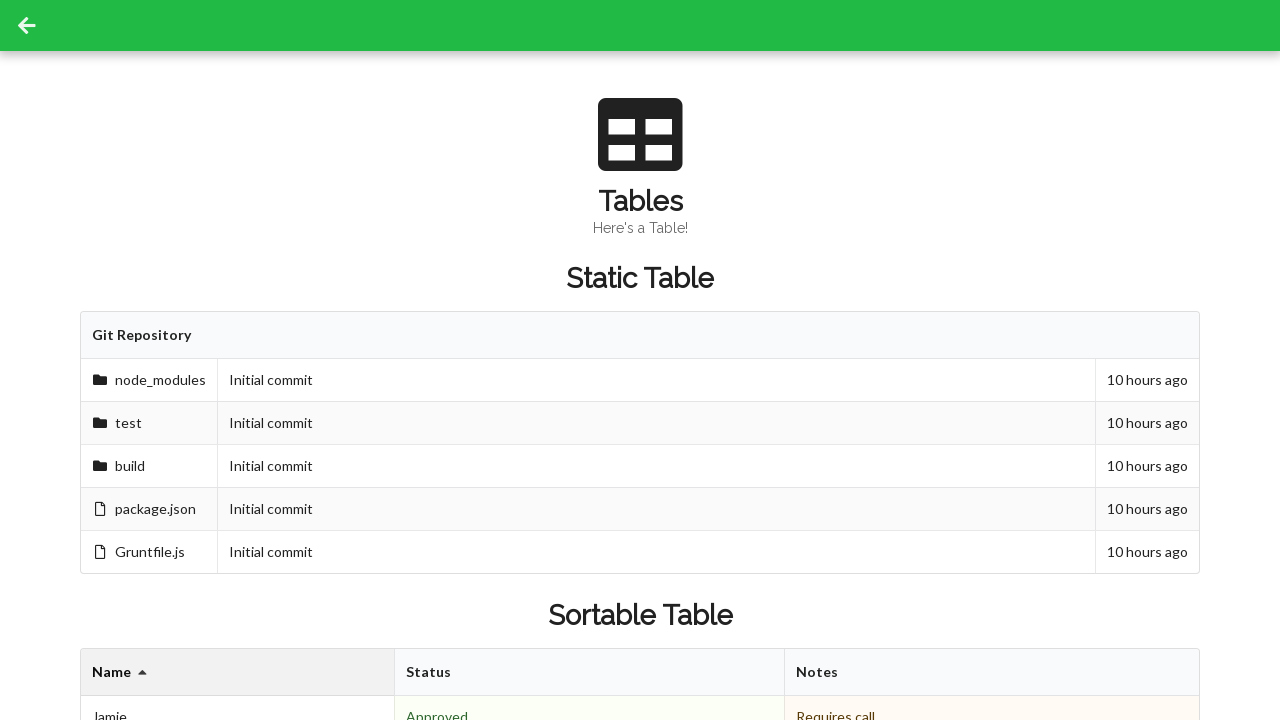

Read cell 1 from second row after sorting: Jill
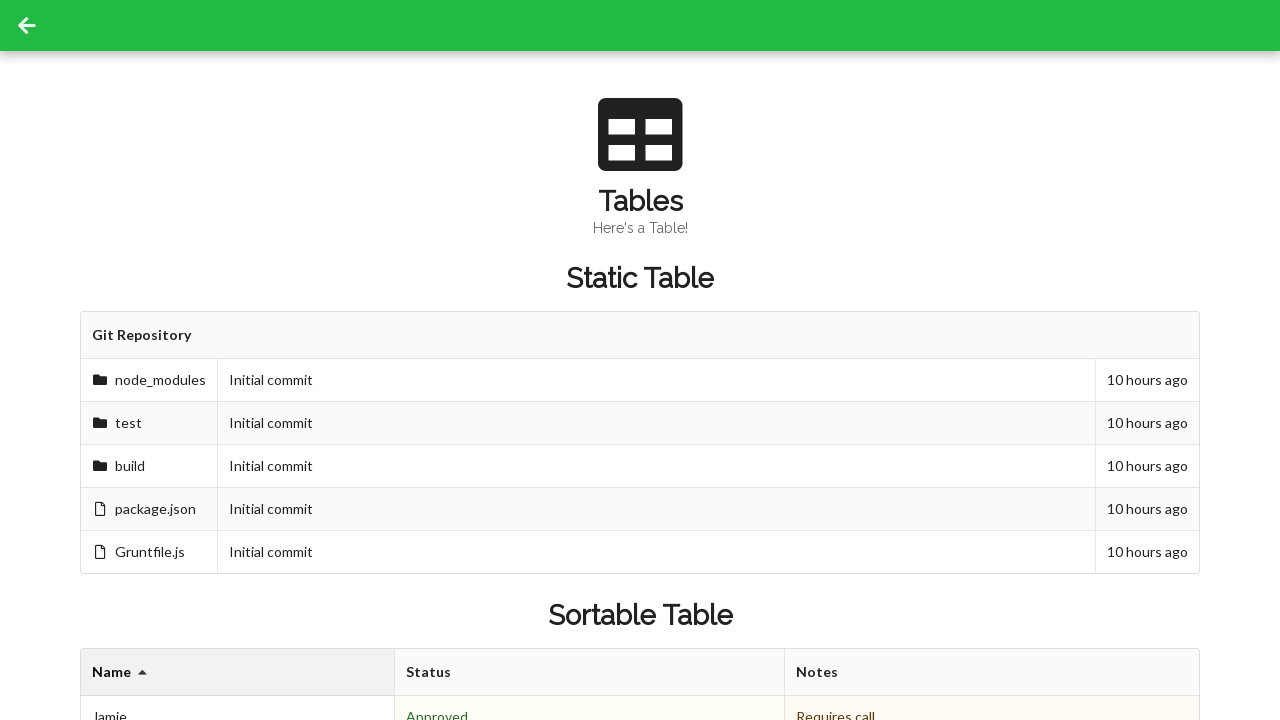

Read cell 2 from second row after sorting: Denied
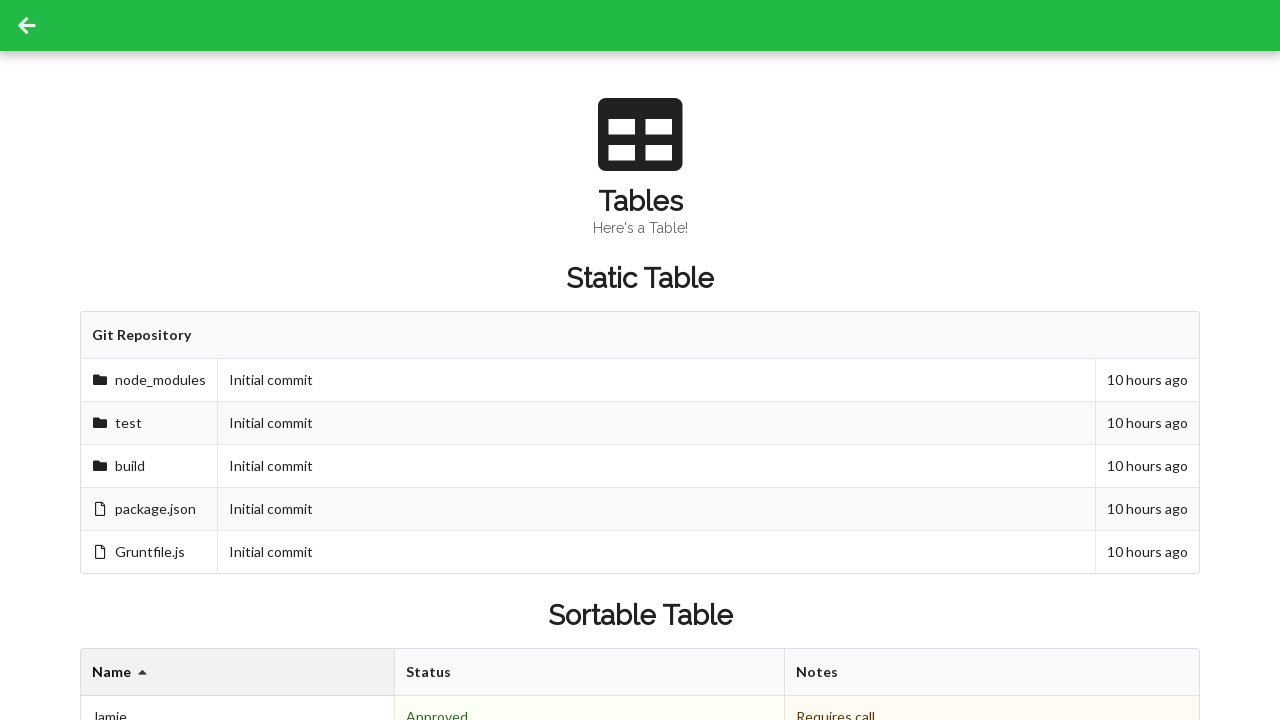

Read cell 3 from second row after sorting: None
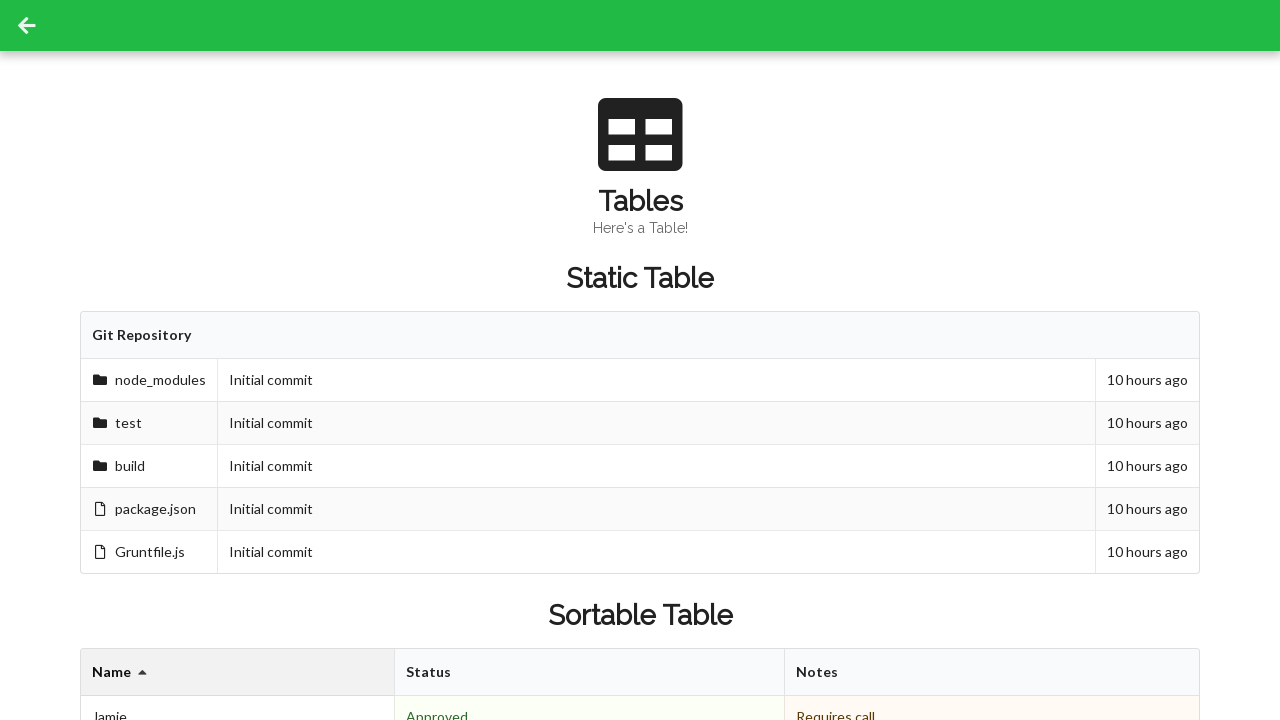

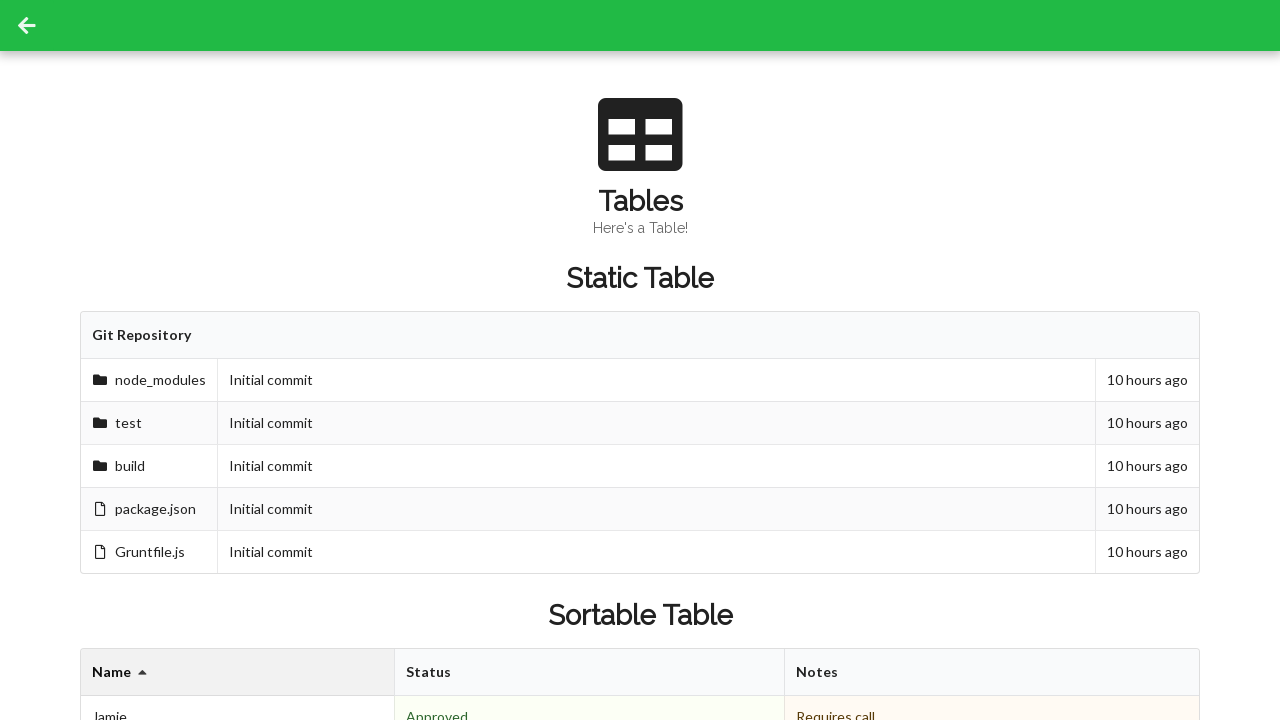